Navigates to Python.org and clicks on the Donate link

Starting URL: https://www.python.org/

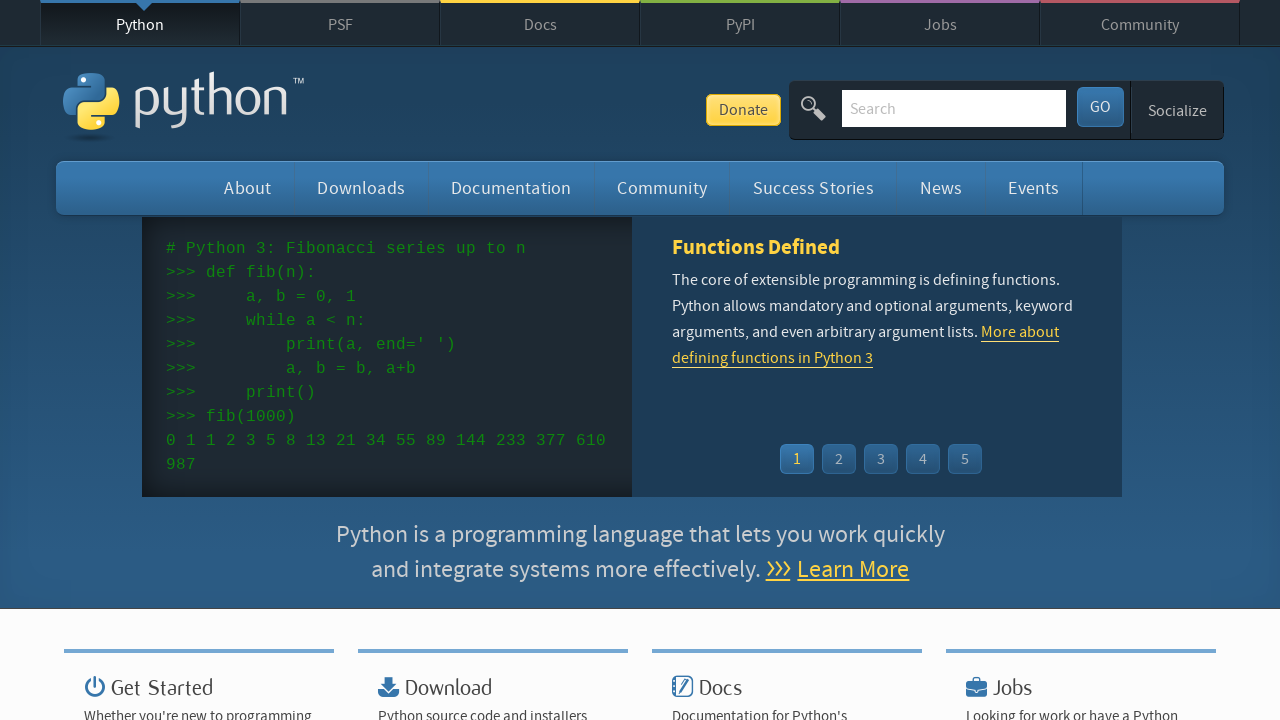

Navigated to https://www.python.org/
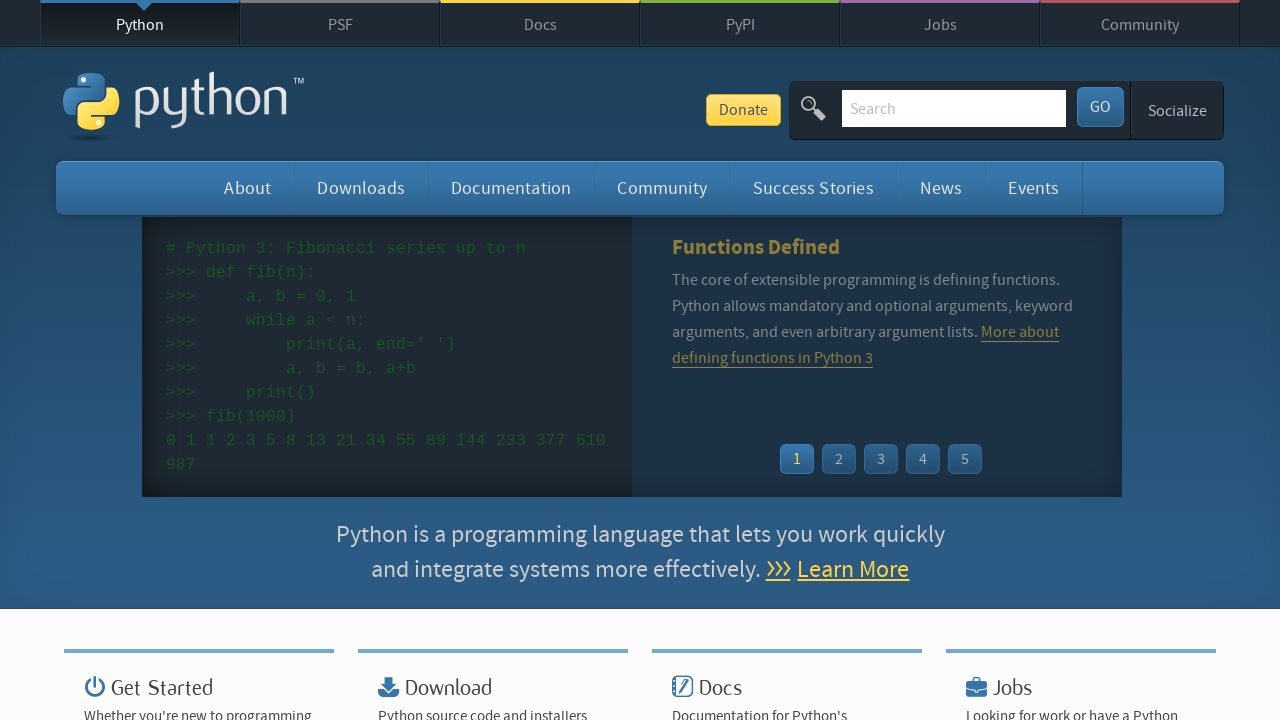

Clicked on the Donate link at (743, 110) on text=Donate
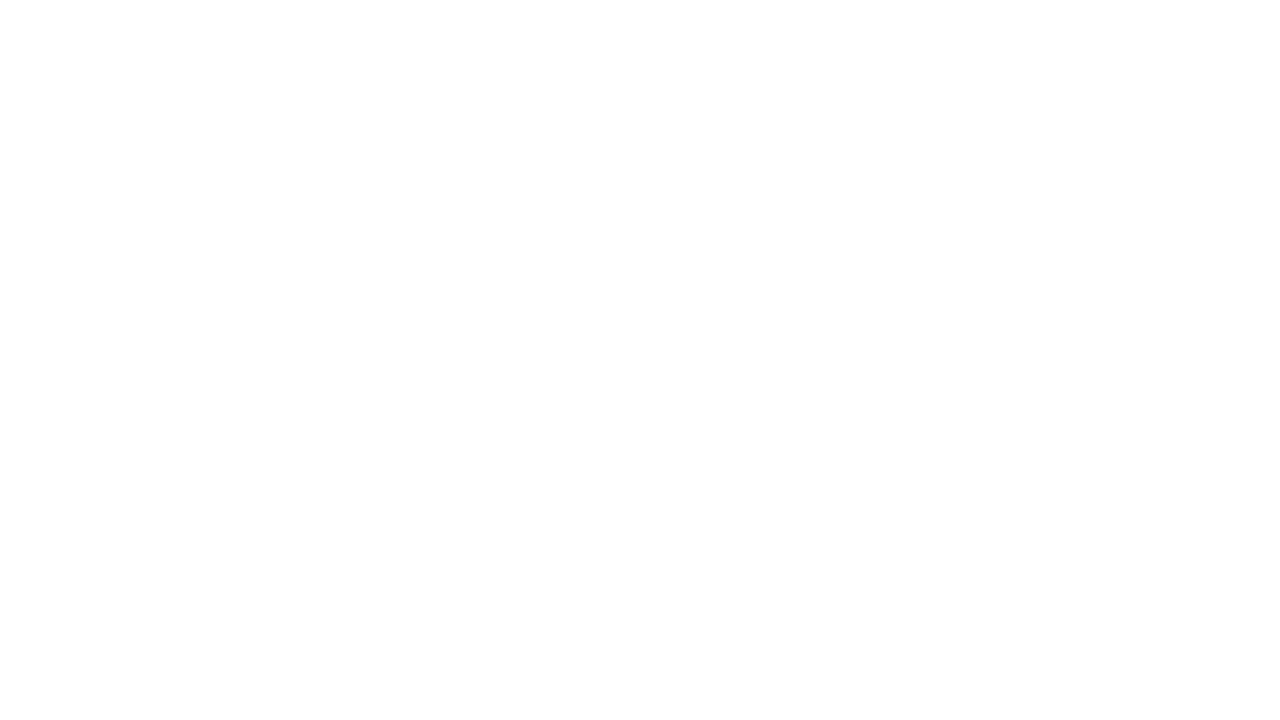

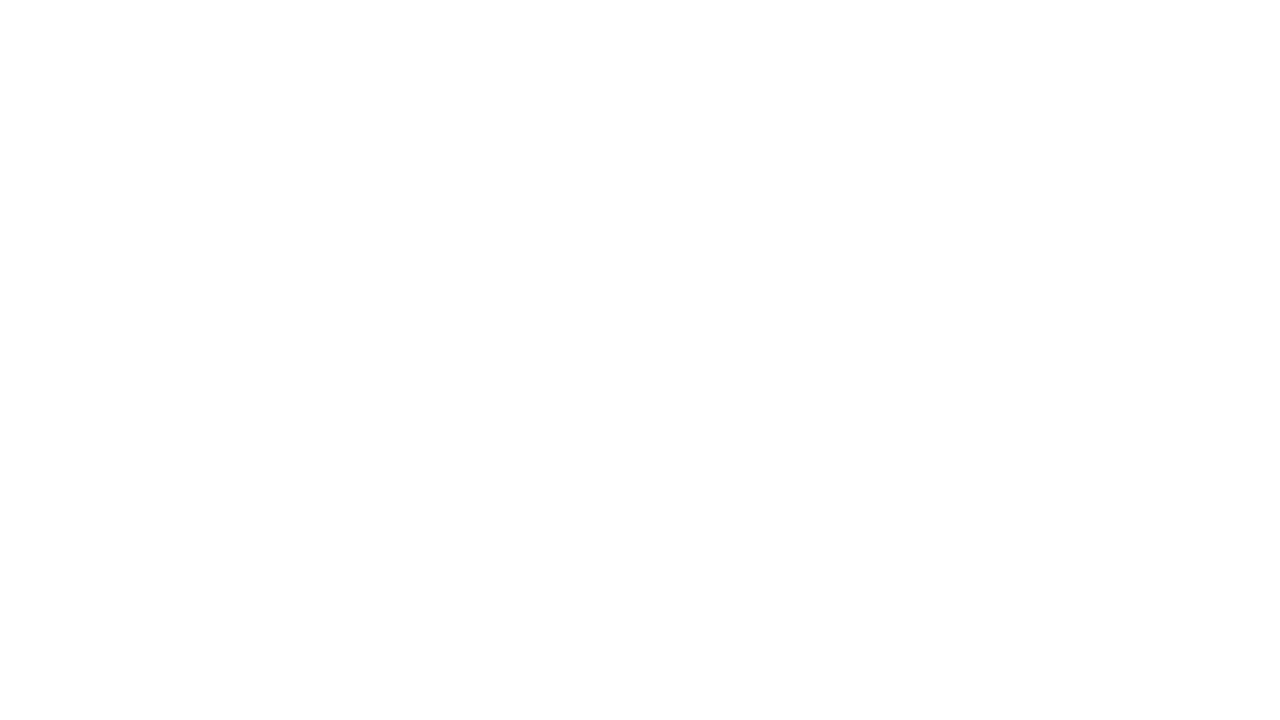